Tests a booking page by waiting for the price to drop to $100, then solving a mathematical challenge to complete the booking

Starting URL: http://suninjuly.github.io/explicit_wait2.html

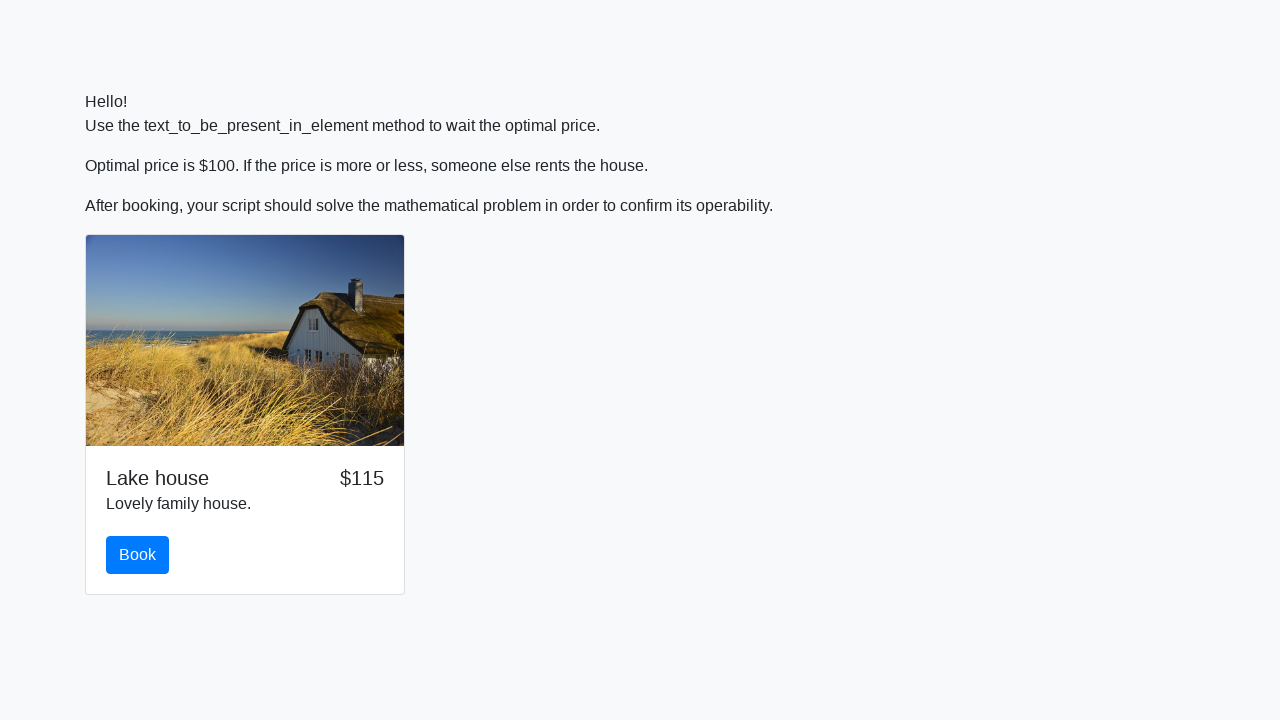

Waited for price to drop to $100
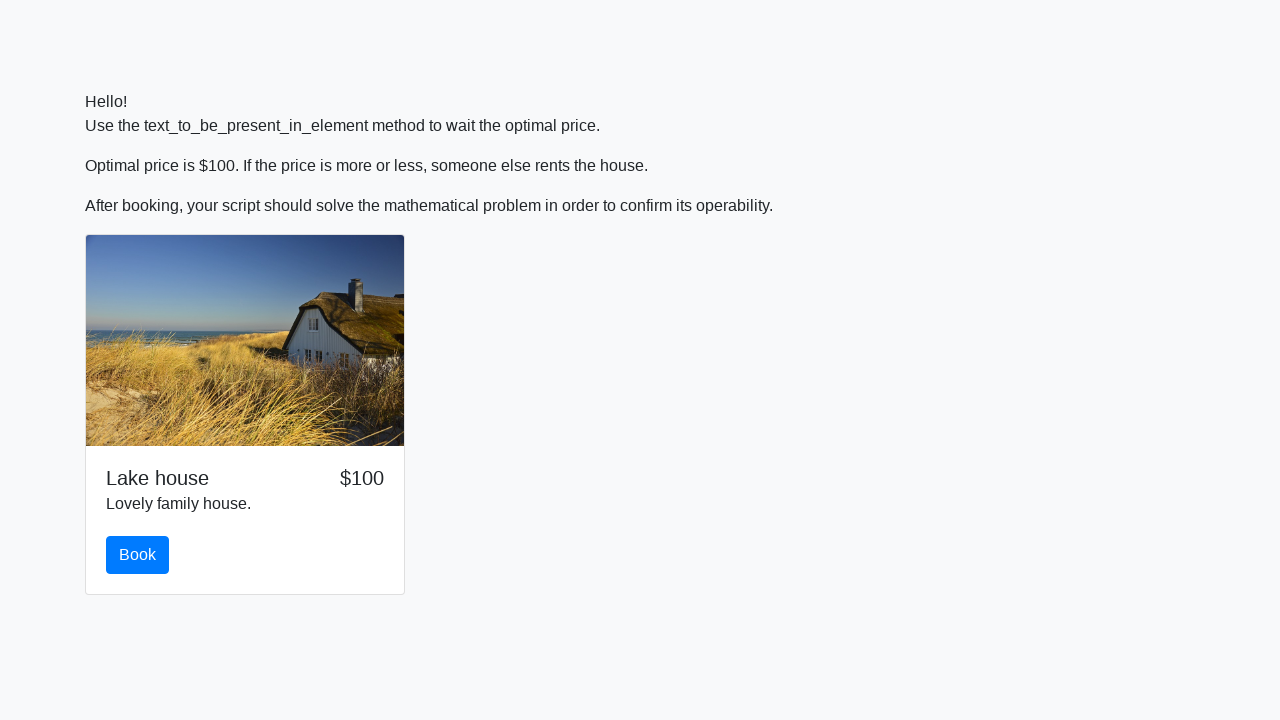

Clicked the book button at (138, 555) on #book
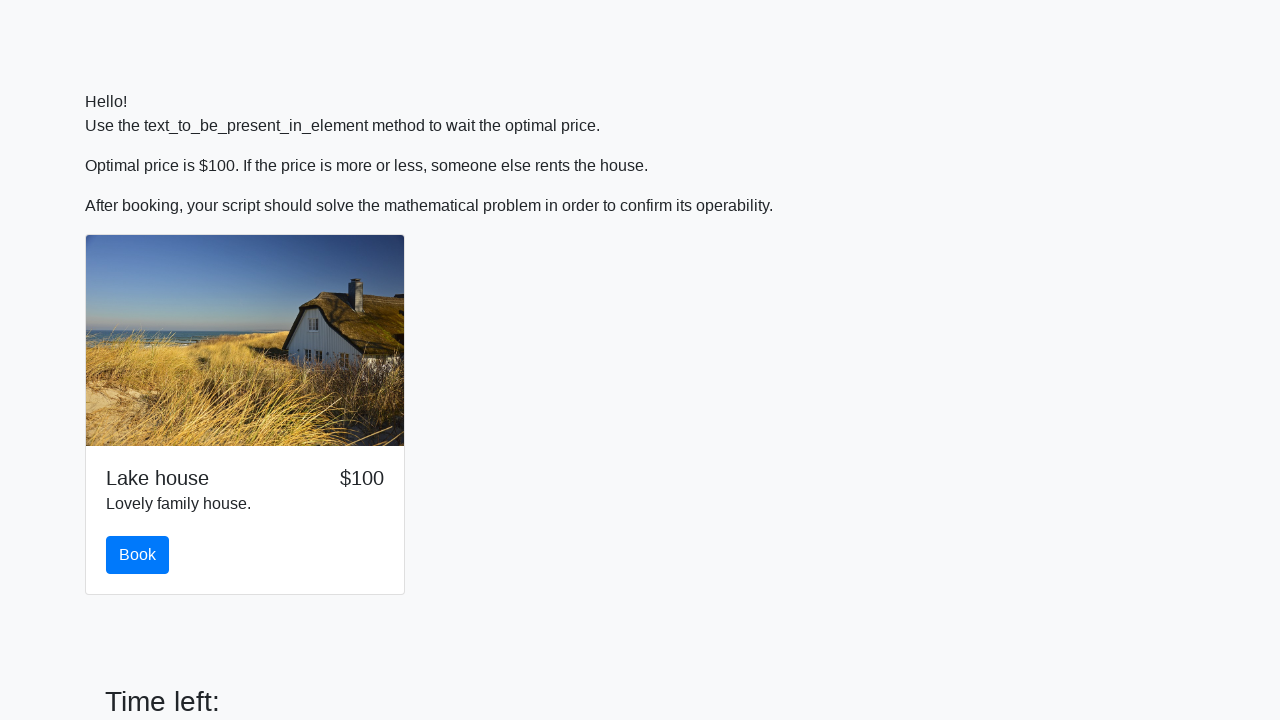

Retrieved value for calculation: 446
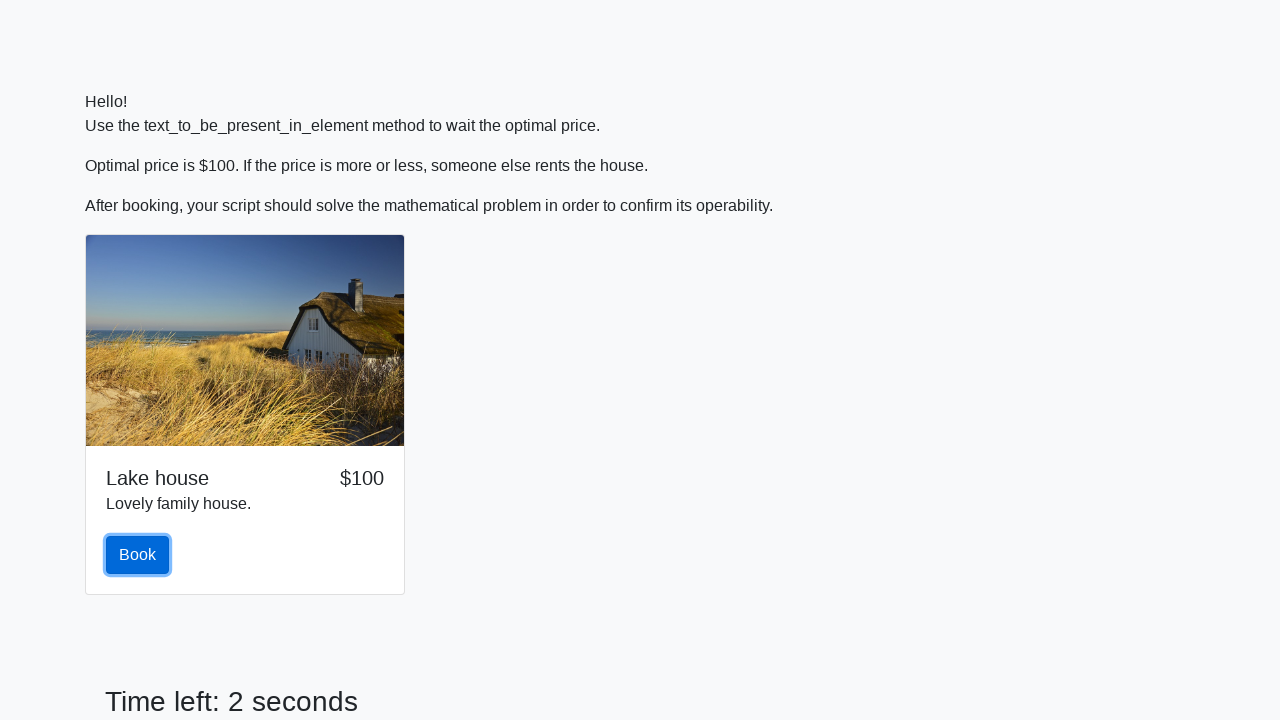

Calculated answer using mathematical formula: 0.2401897916297775
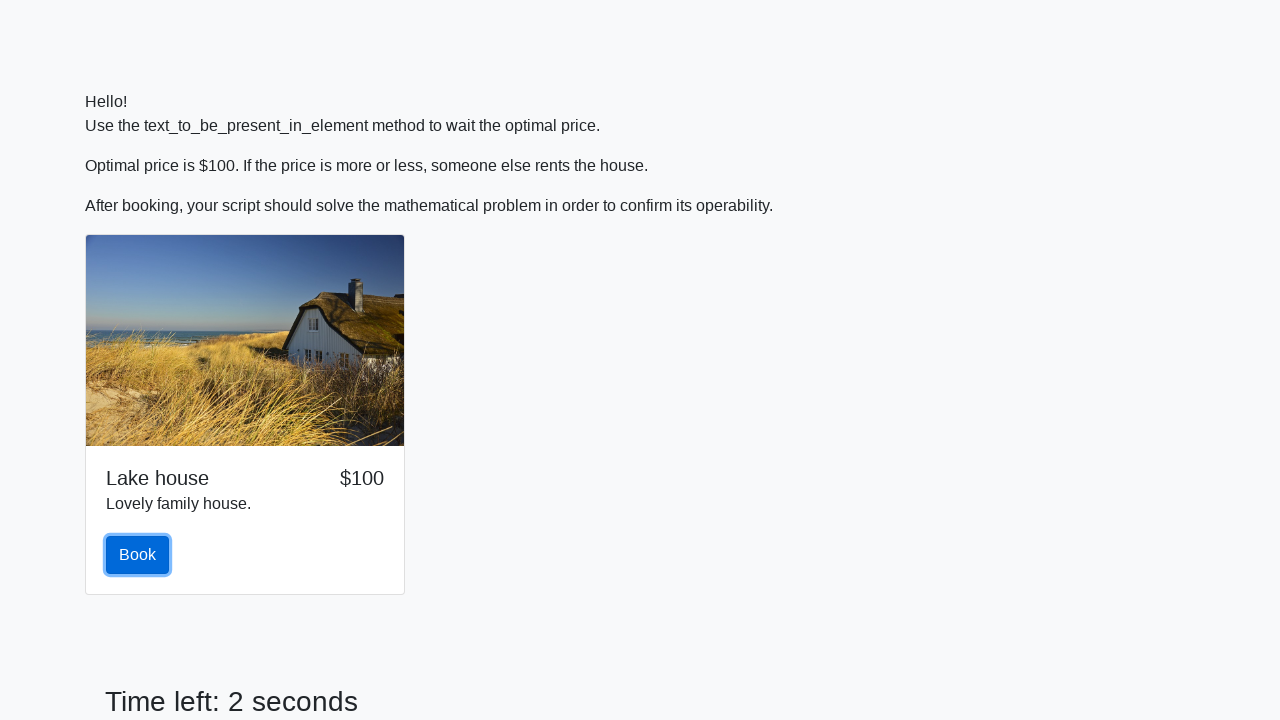

Filled answer field with calculated value on #answer
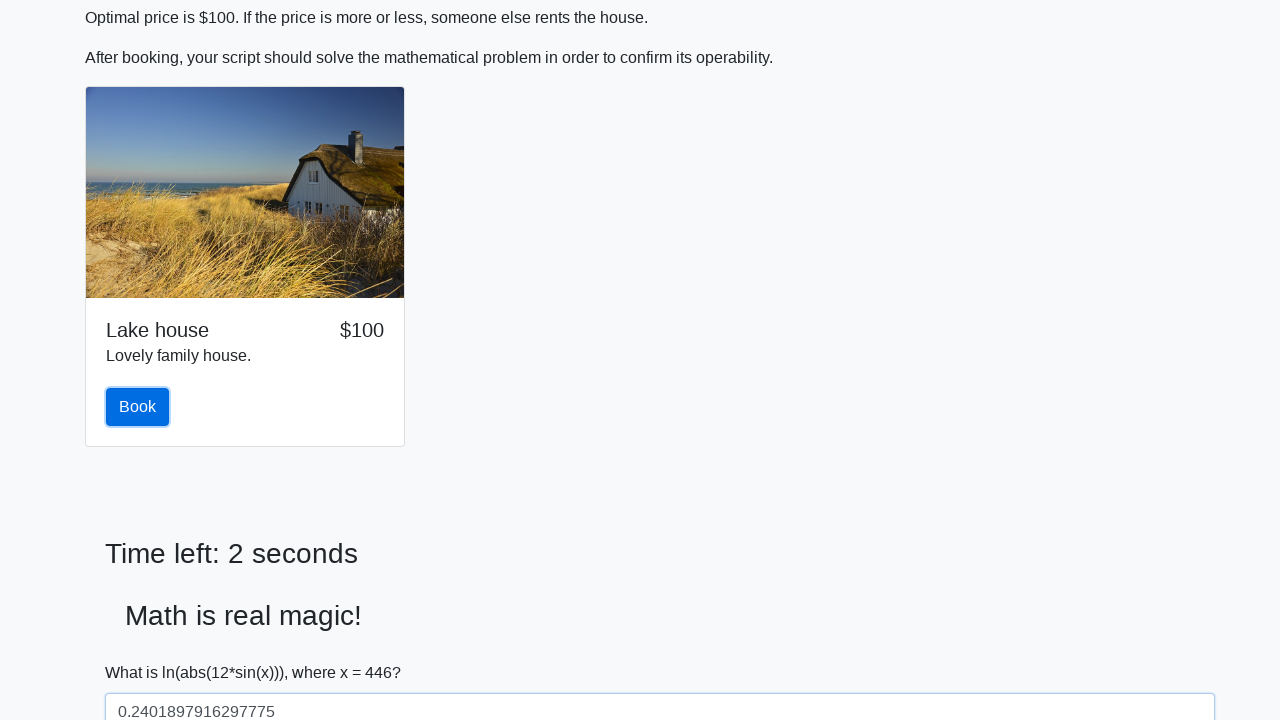

Clicked solve button to submit the answer at (143, 651) on #solve
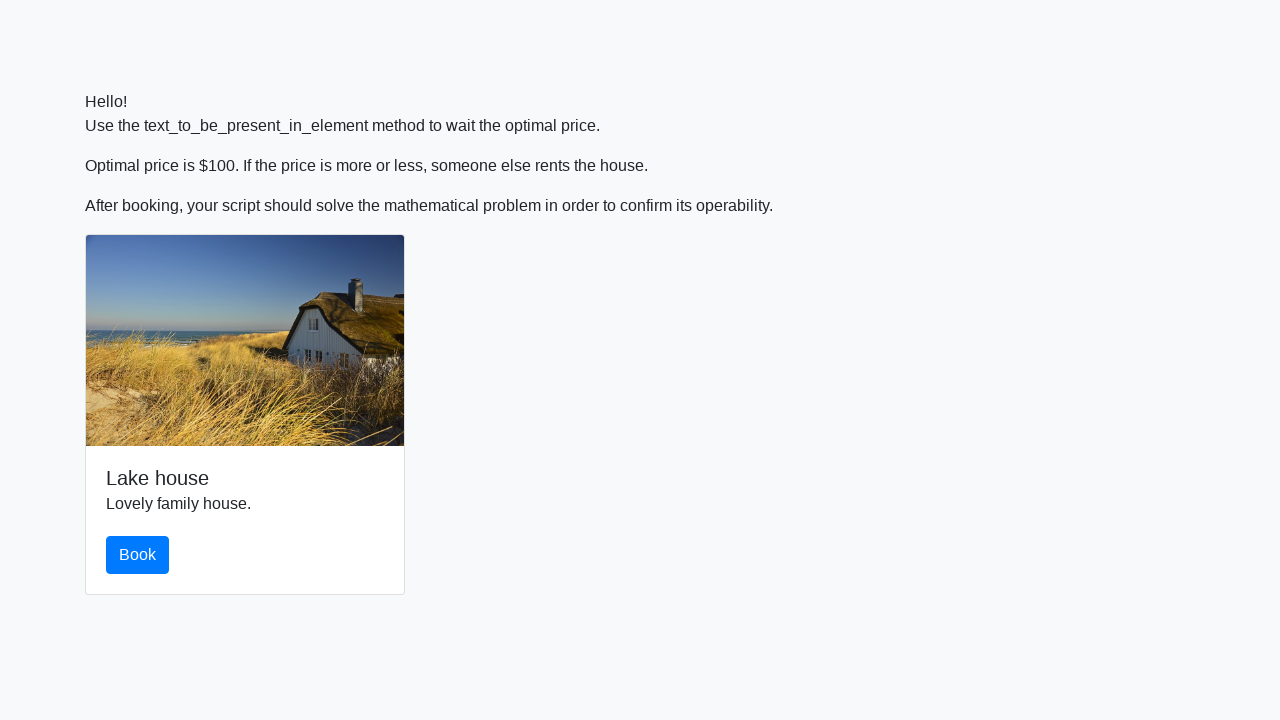

Set up dialog handler to accept alerts
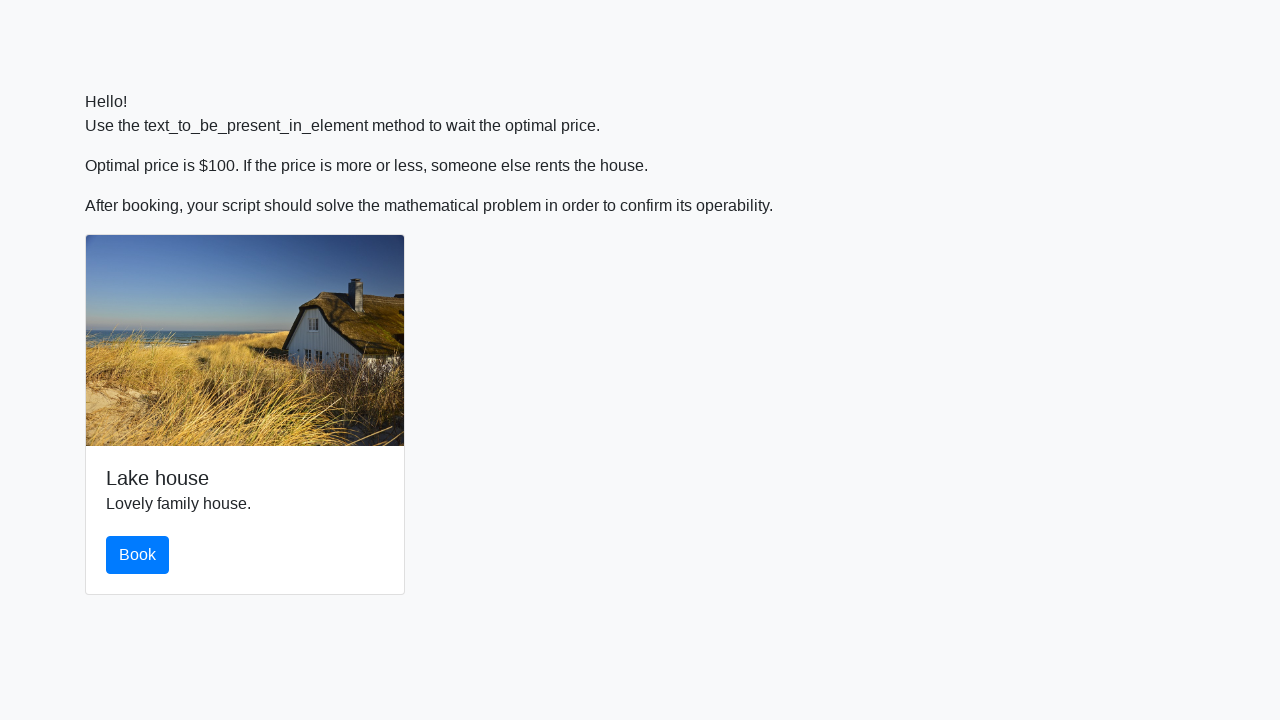

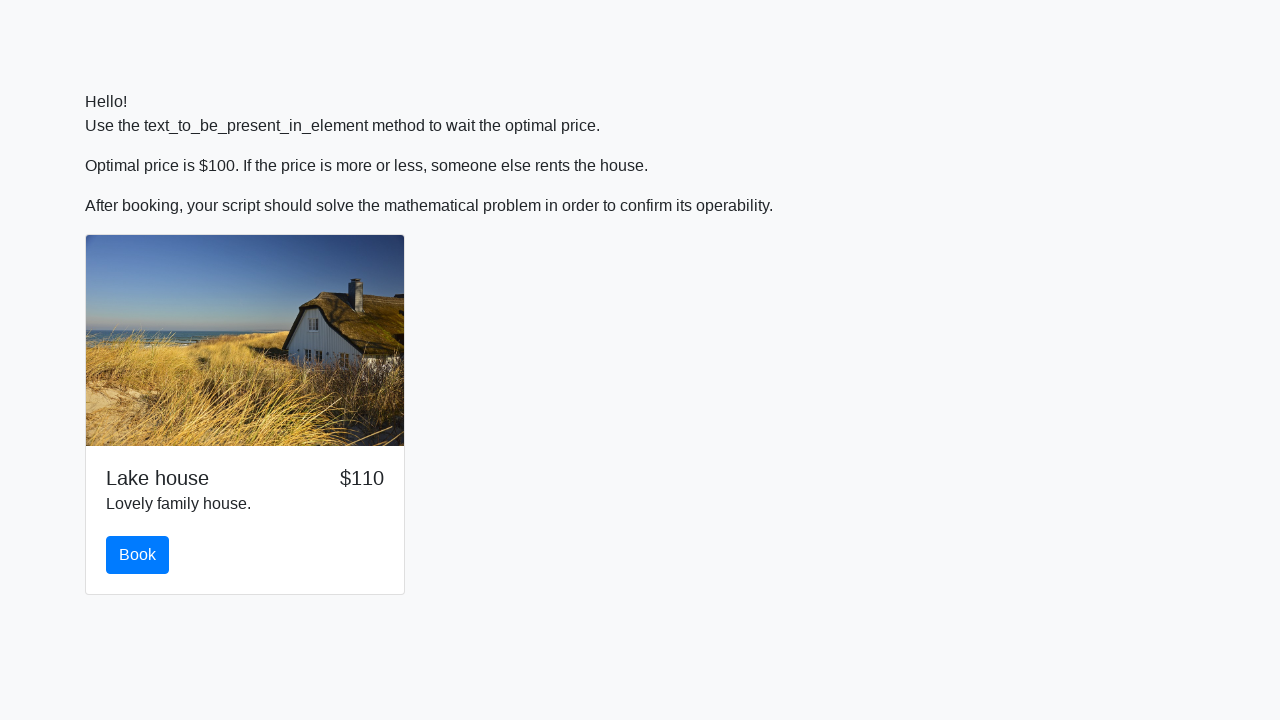